Tests the Modal page by opening and closing a modal dialog

Starting URL: https://formy-project.herokuapp.com/

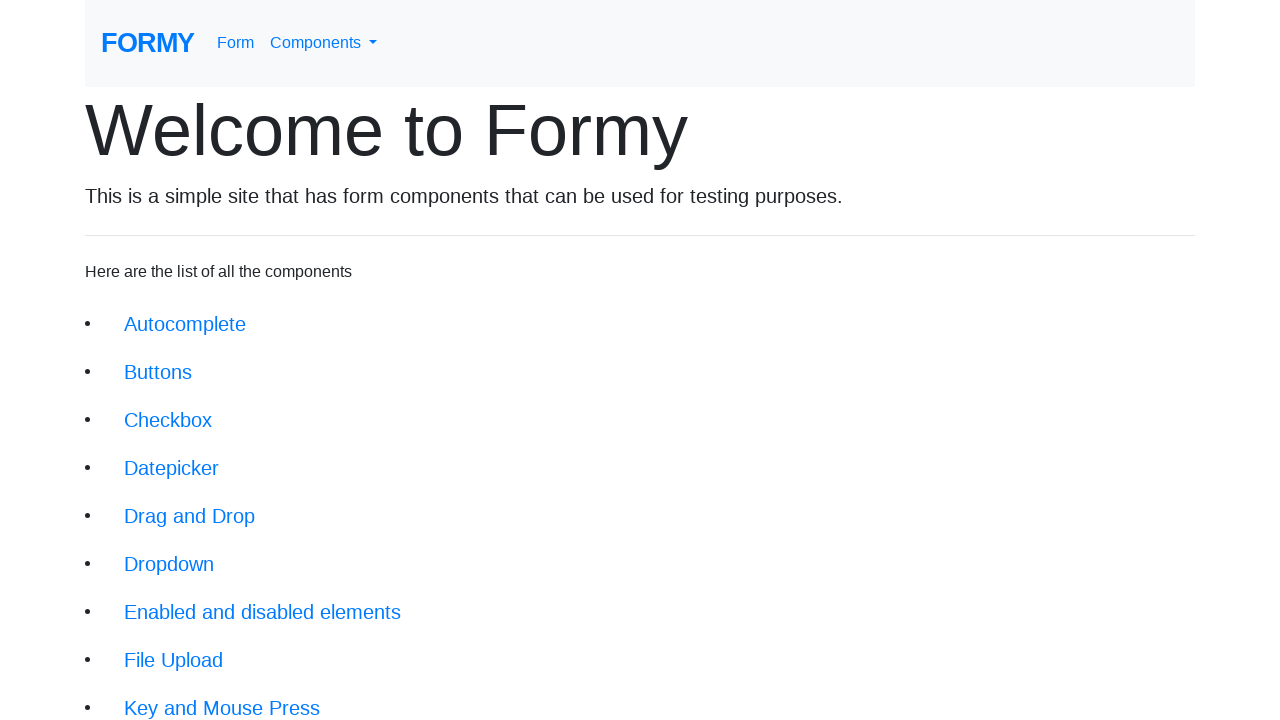

Clicked on Modal link in navigation at (151, 504) on xpath=//div/div/li/a[@href='/modal']
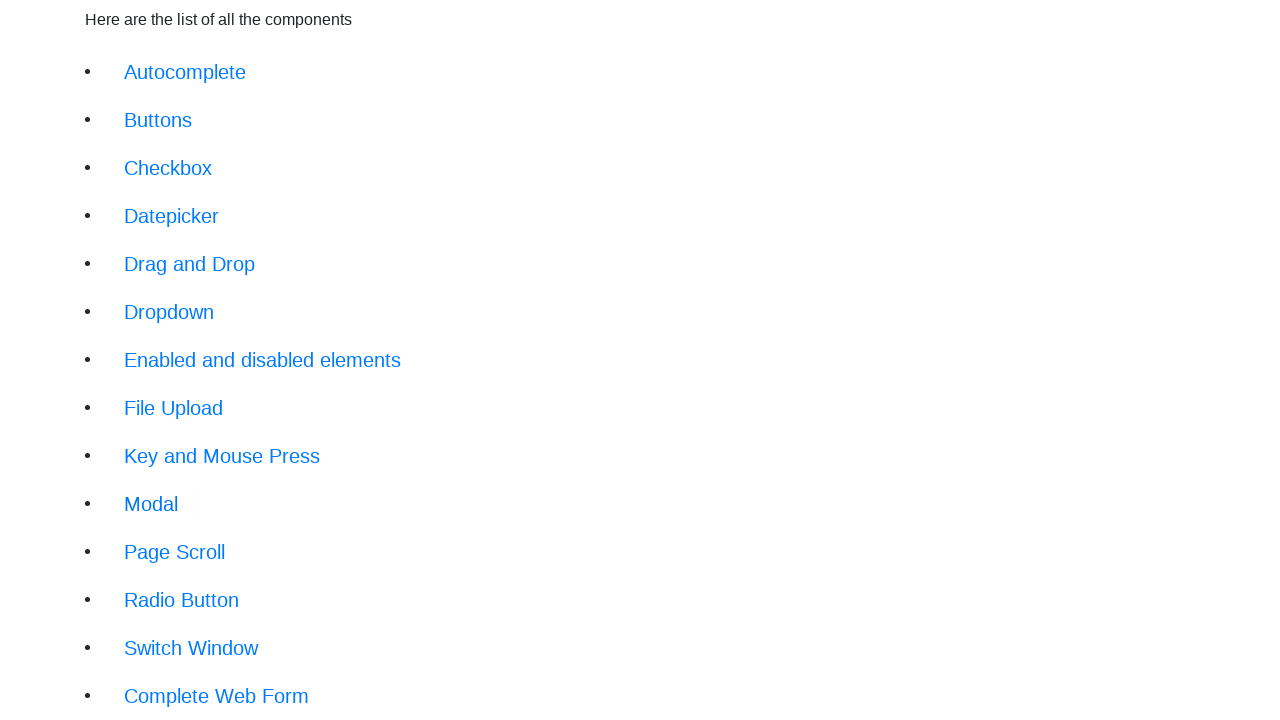

Clicked button to open modal dialog at (142, 186) on xpath=//form/button[@type='button']
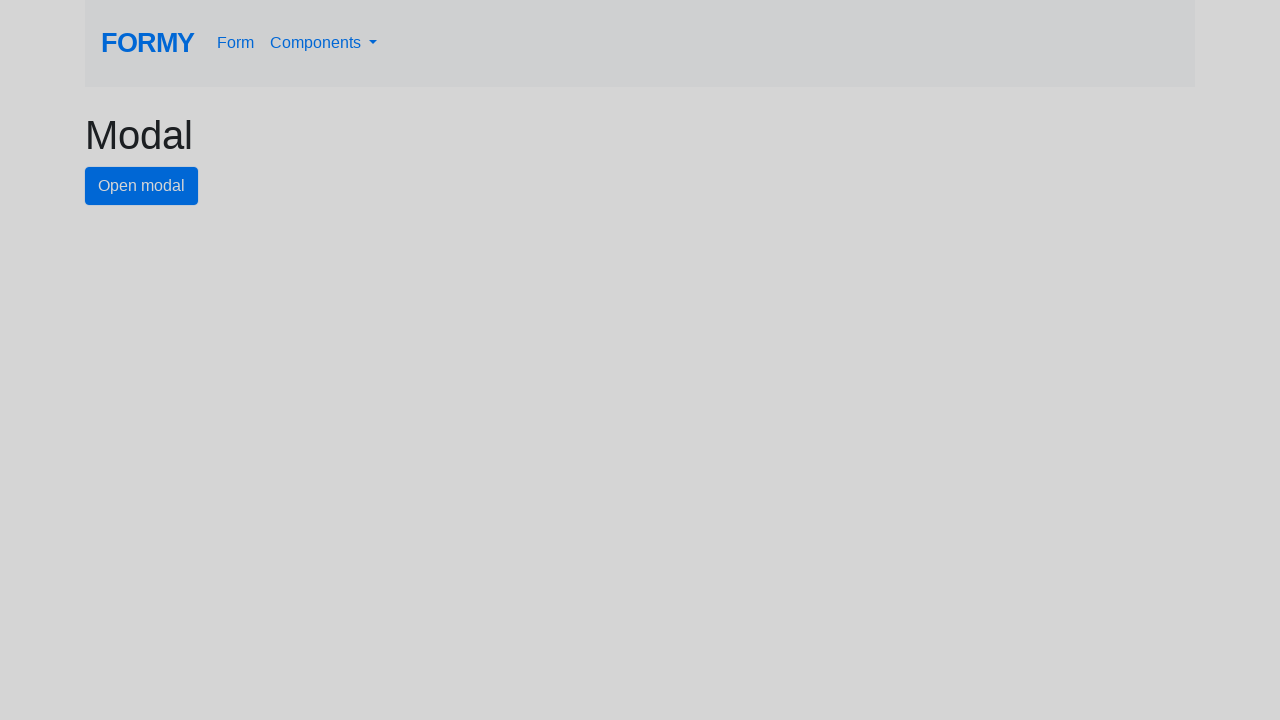

Clicked close button to close modal dialog at (782, 184) on #close-button
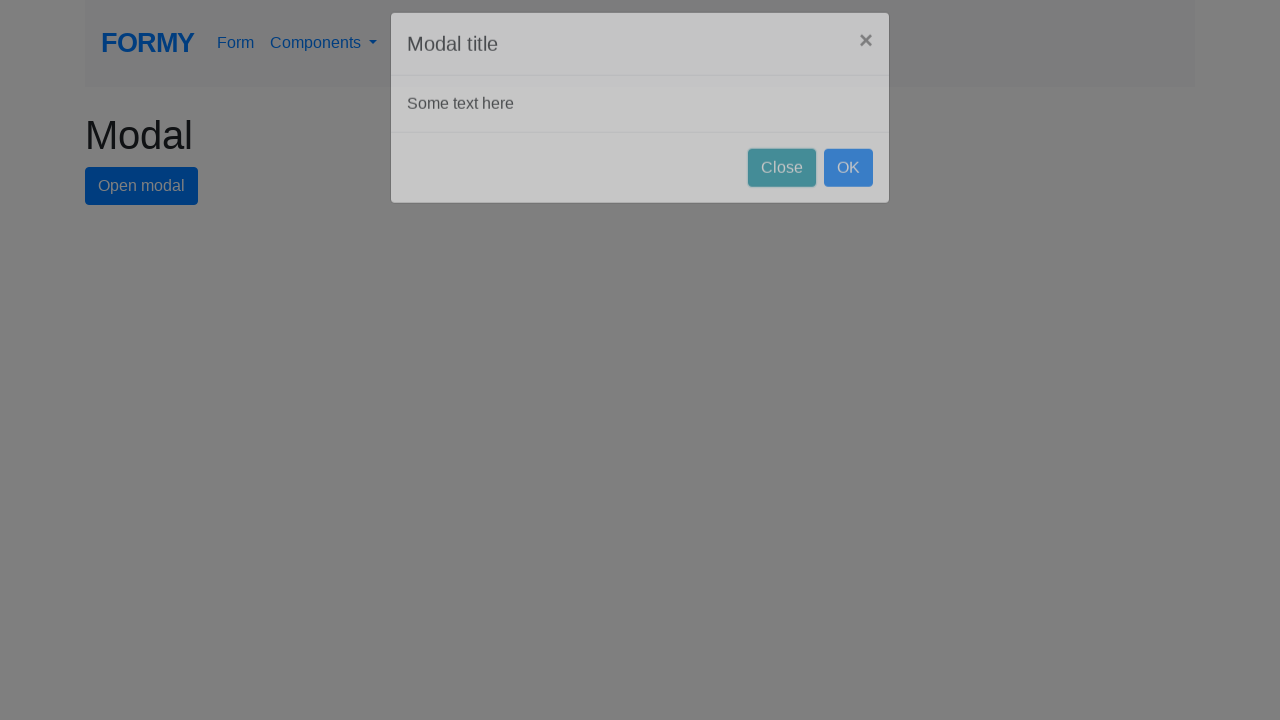

Verified page heading displays 'Modal'
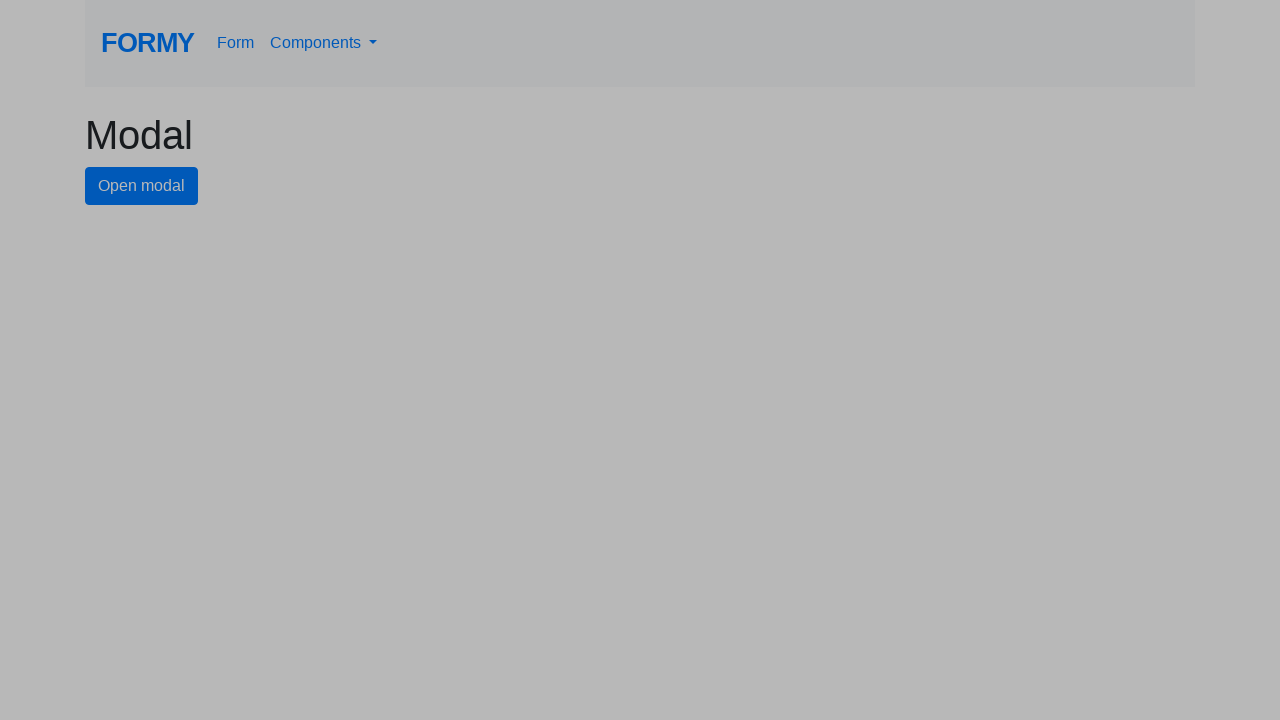

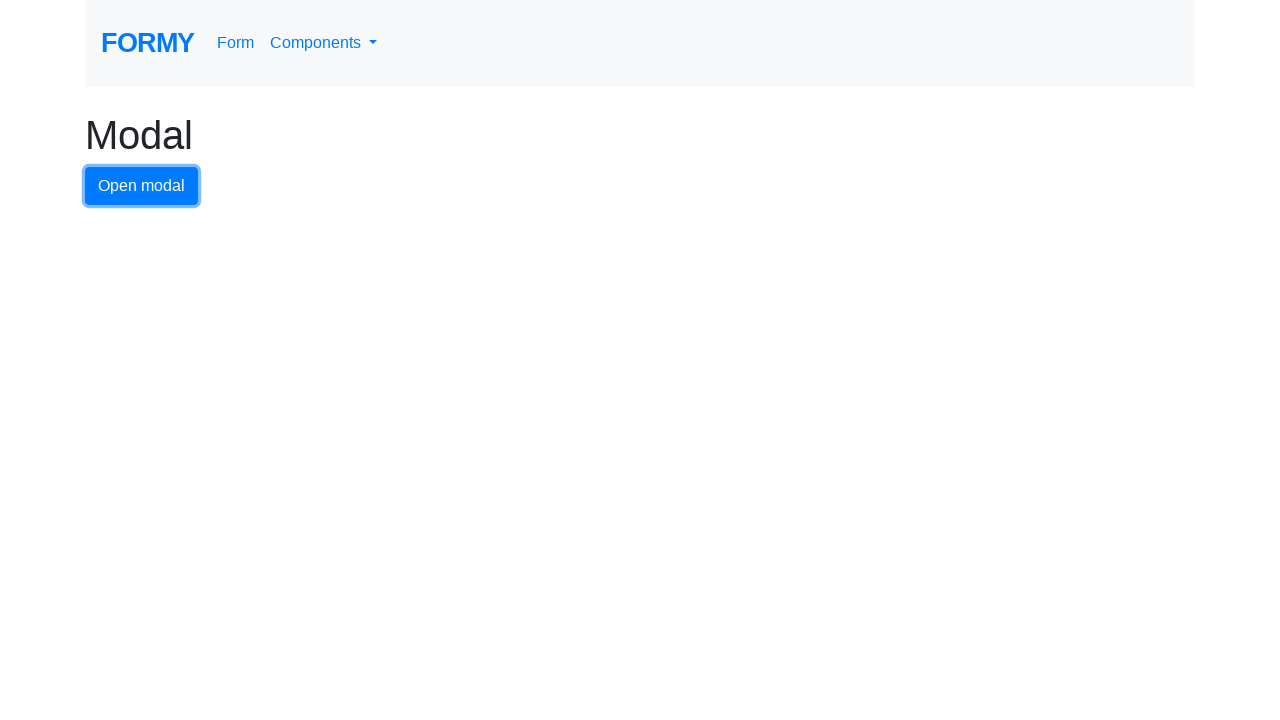